Tests the add and remove element functionality by navigating to the add/remove elements page, clicking "Add Element" to create a delete button, then clicking that delete button to remove it.

Starting URL: https://the-internet.herokuapp.com/

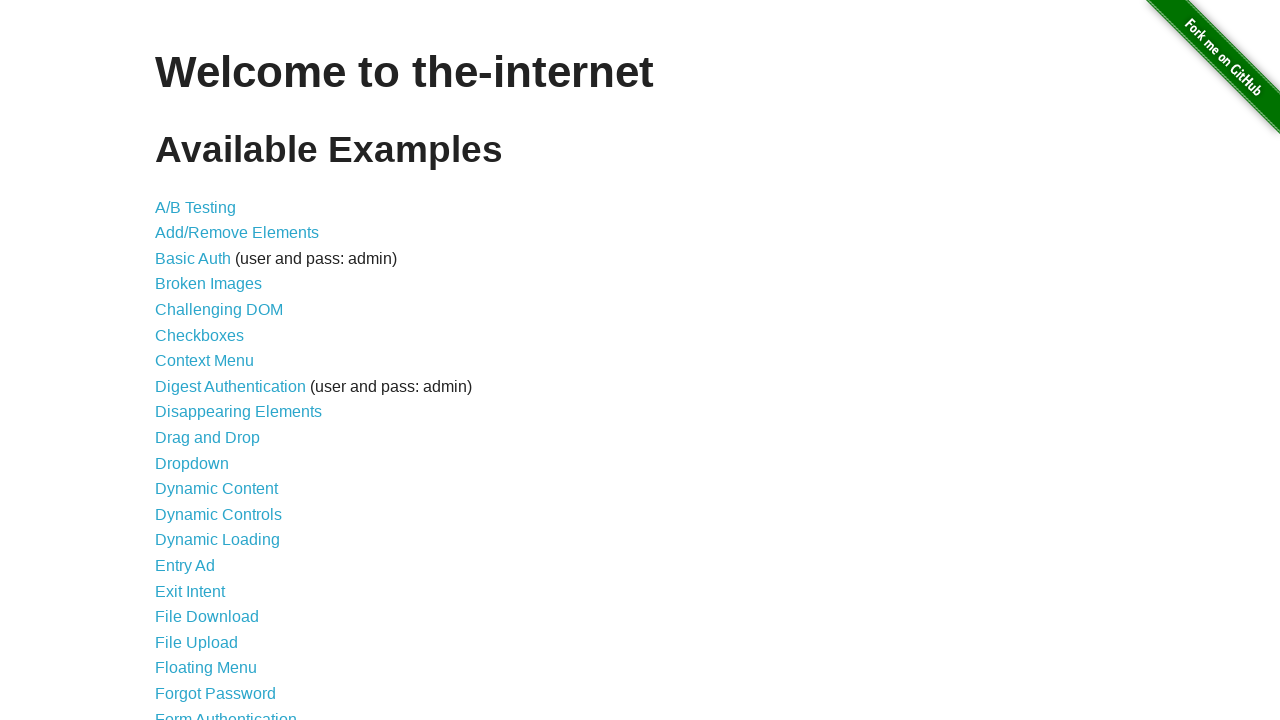

Clicked on the Add/Remove Elements link at (237, 233) on a[href='/add_remove_elements/']
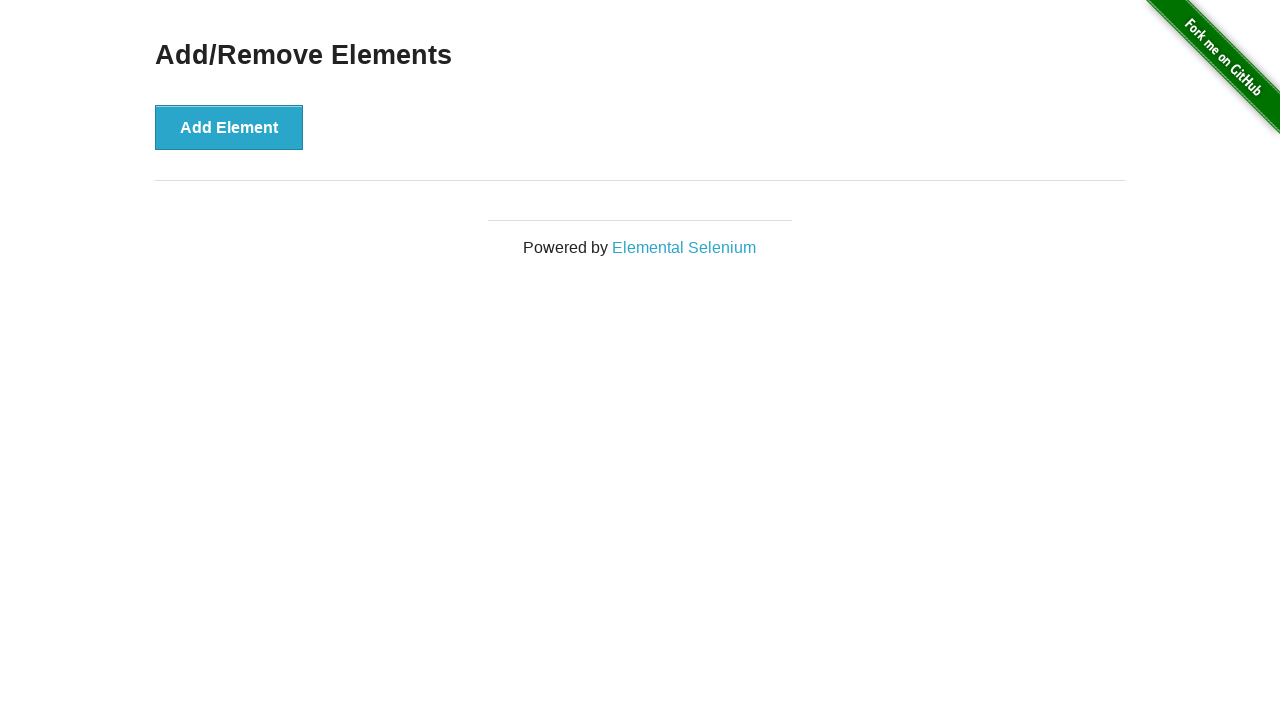

Add/Remove Elements page loaded successfully
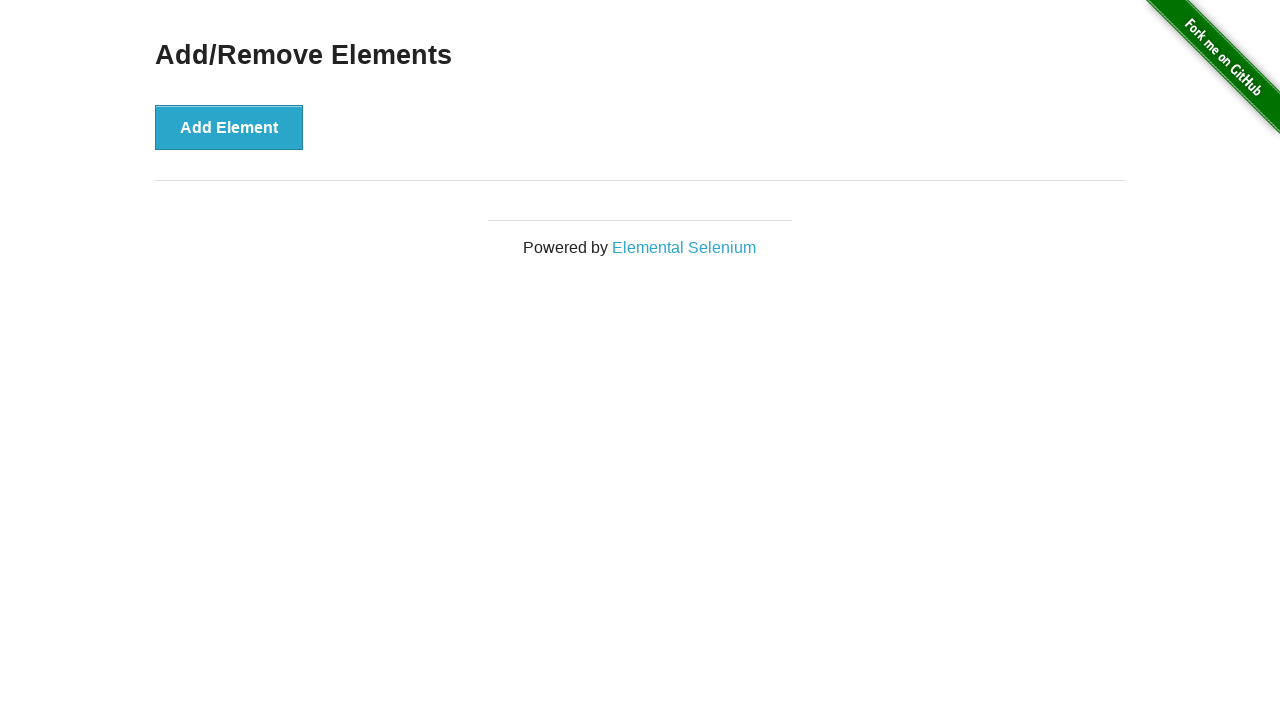

Clicked the 'Add Element' button at (229, 127) on button[onclick='addElement()']
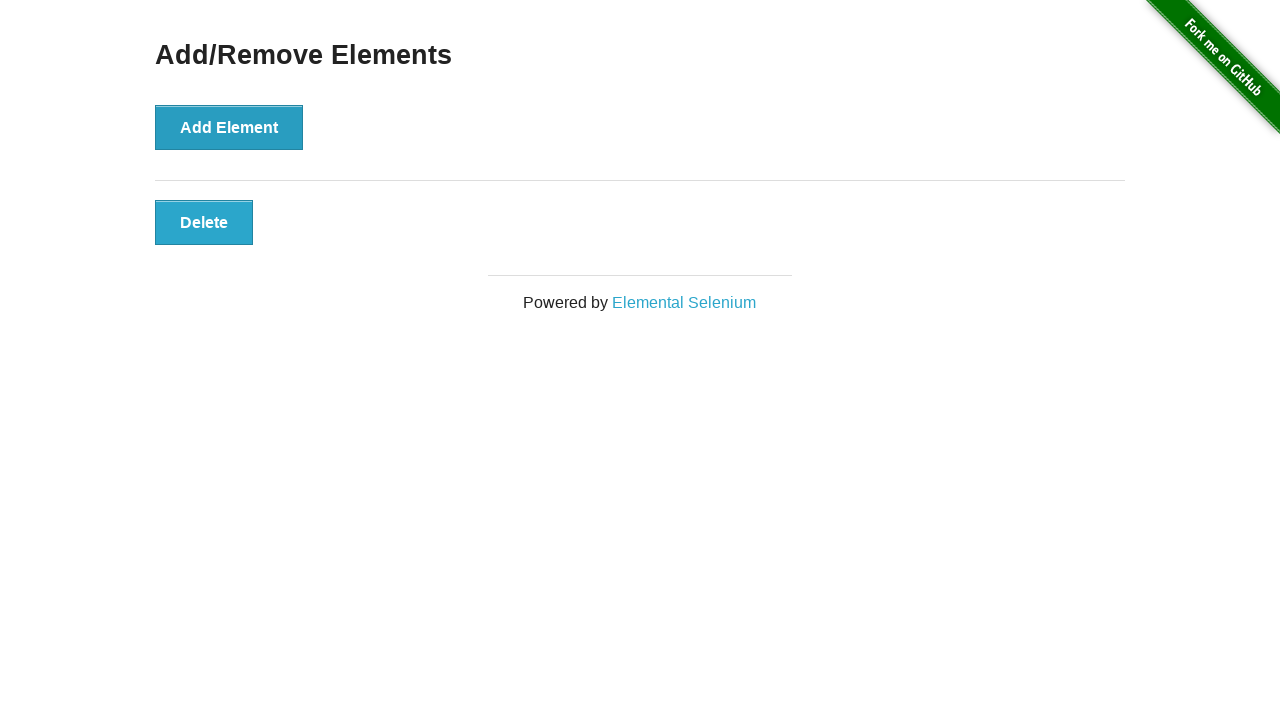

Delete button appeared on the page
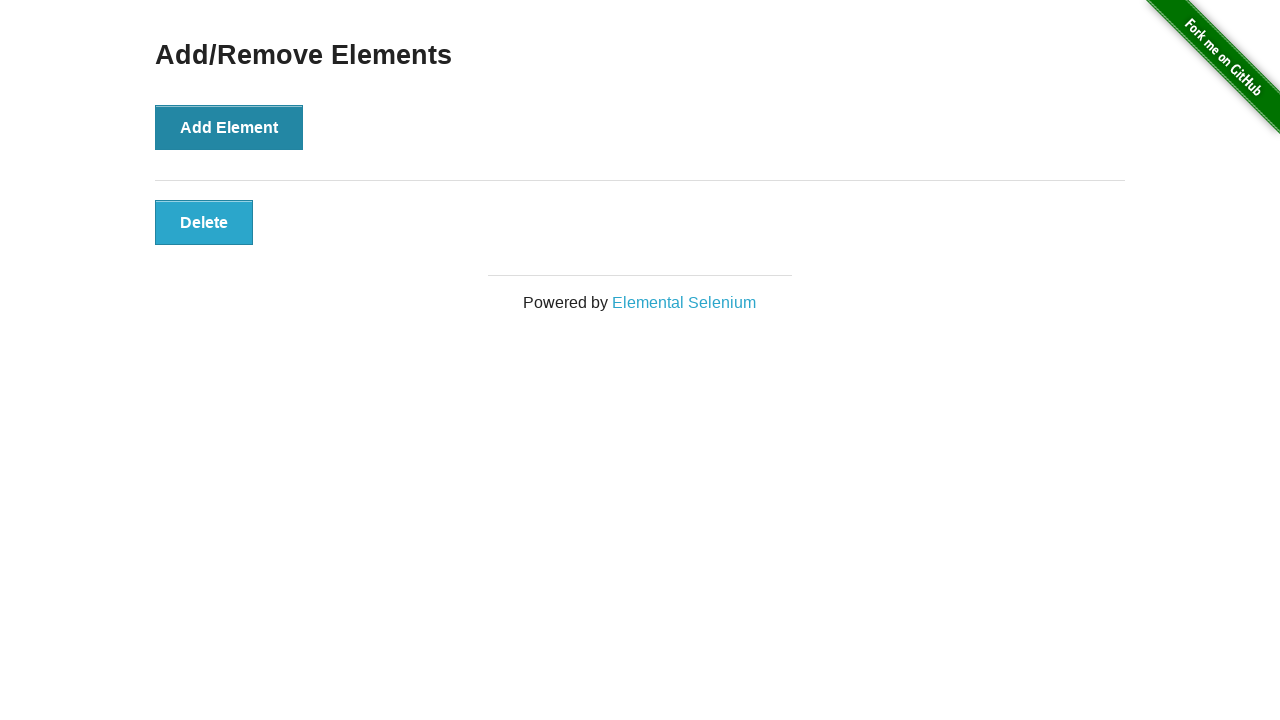

Clicked the Delete button to remove the element at (204, 222) on .added-manually
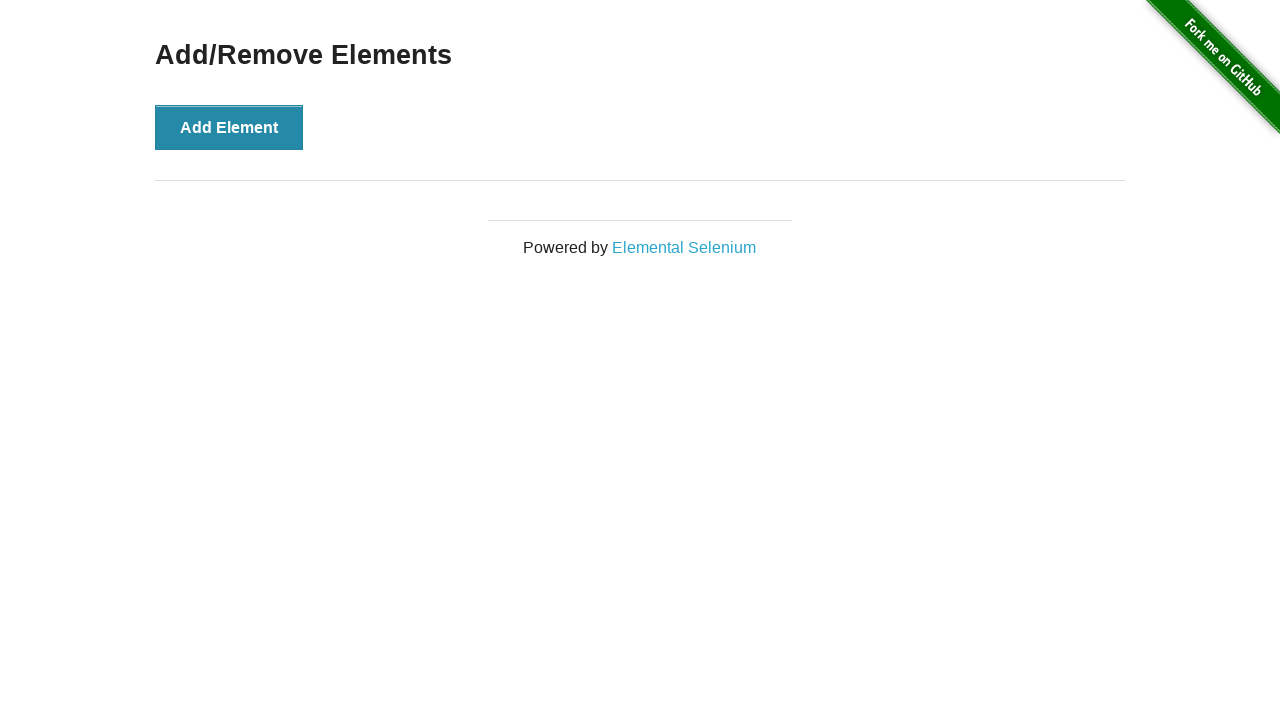

Element was successfully removed from the page
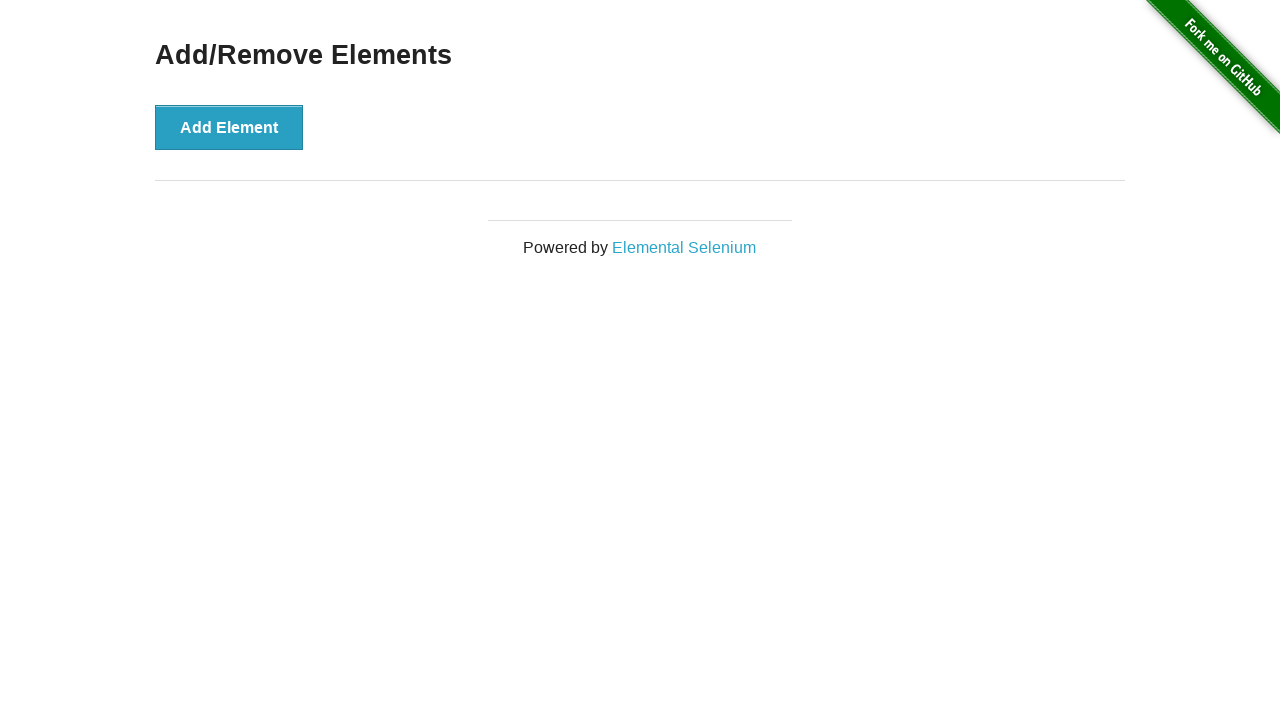

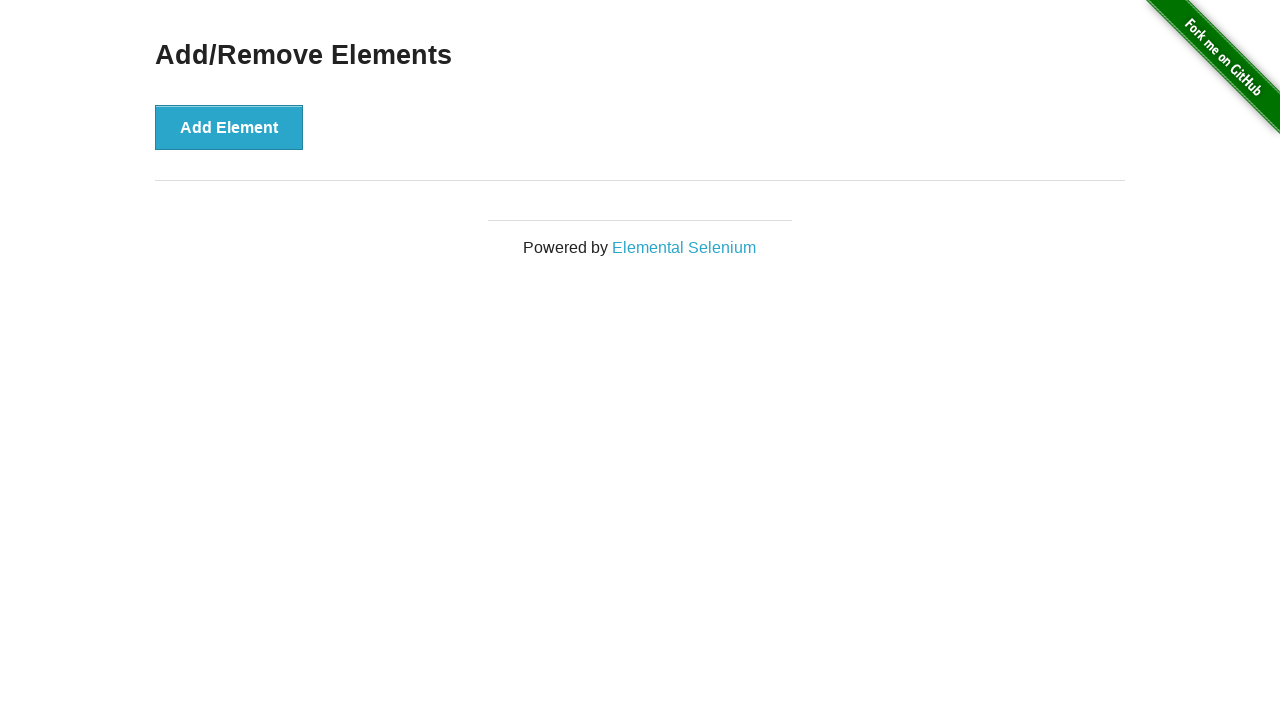